Tests page scrolling functionality by scrolling to the bottom of the page, back to the top, and then horizontally using JavaScript execution.

Starting URL: https://testautomationpractice.blogspot.com

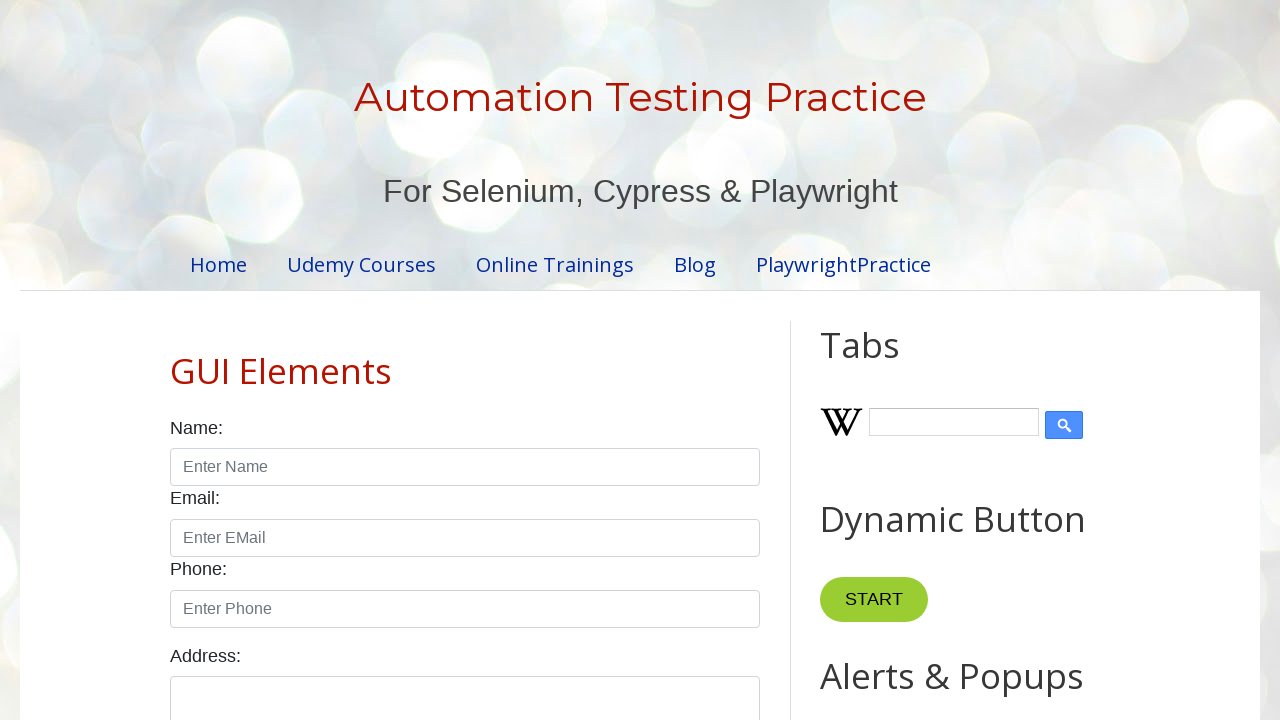

Scrolled to the bottom of the page
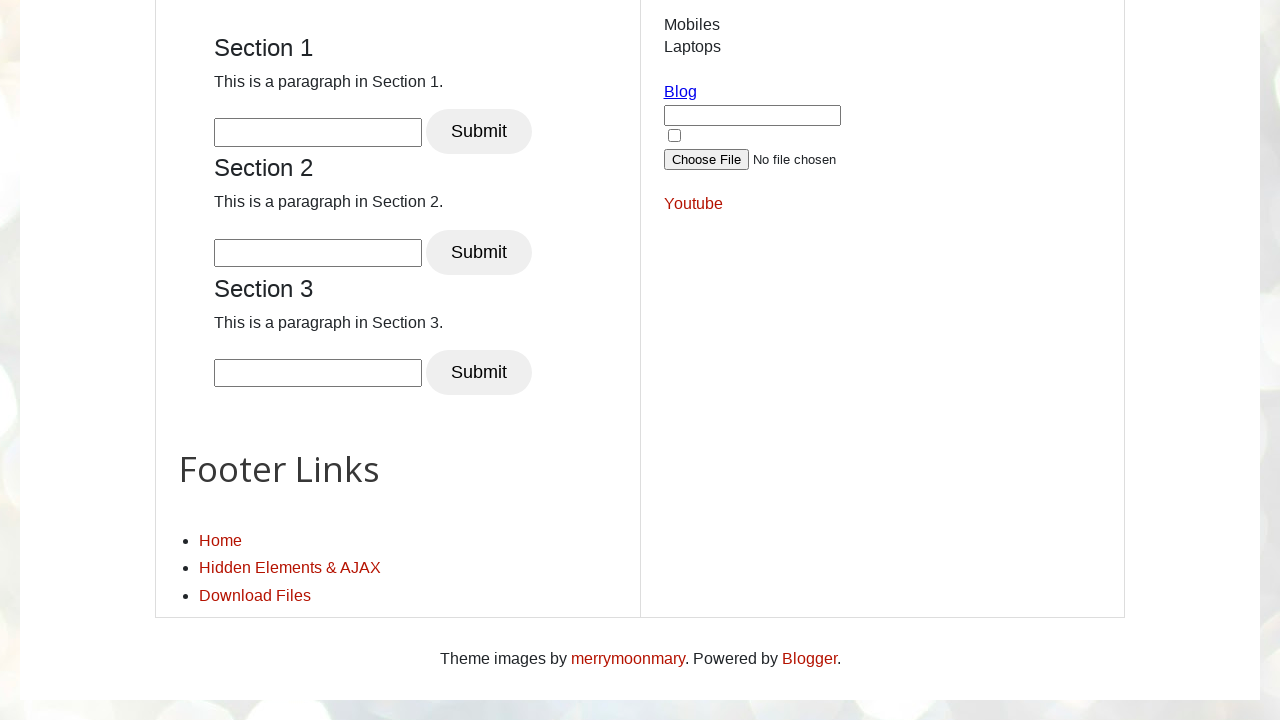

Waited 1 second to observe the scroll
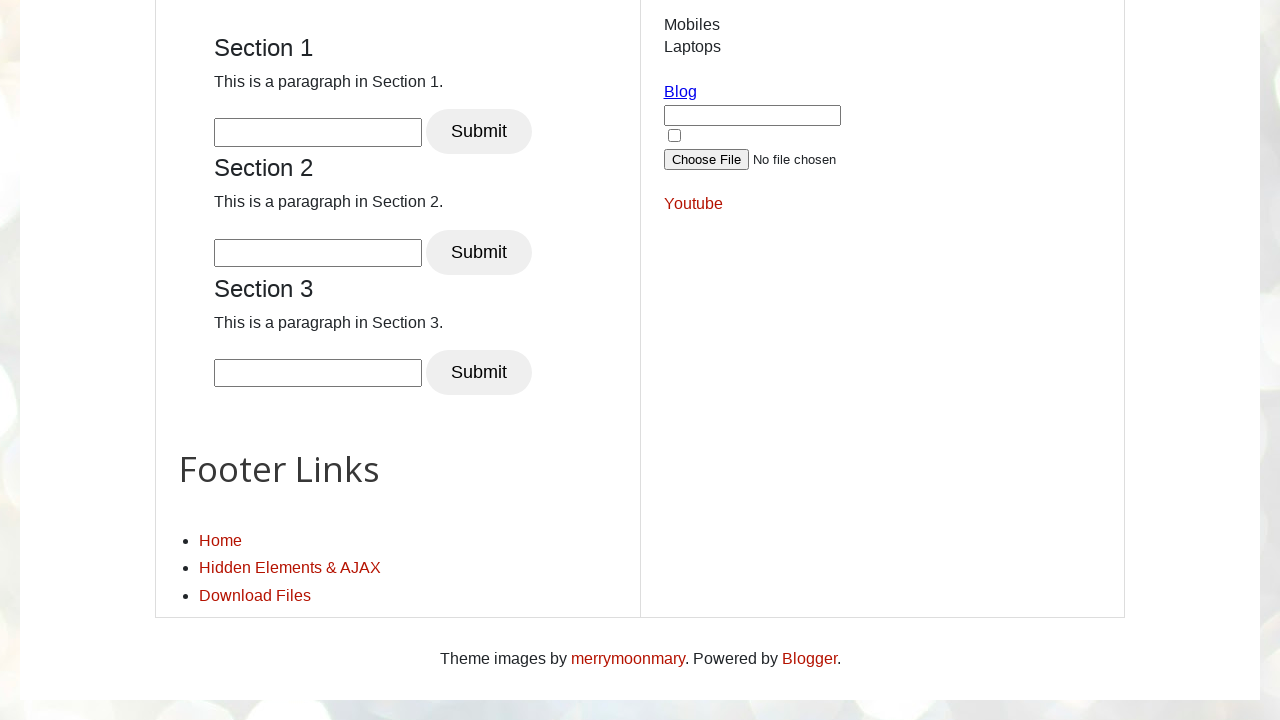

Scrolled back to the top of the page
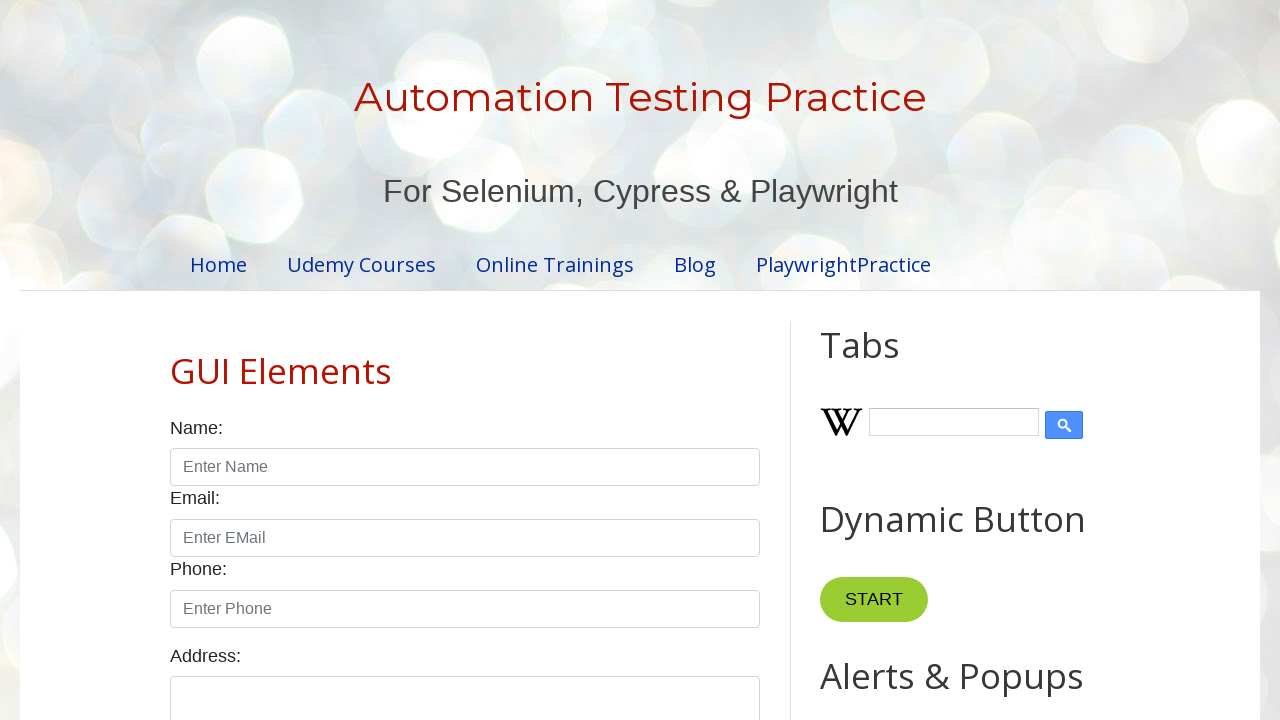

Scrolled horizontally to the right
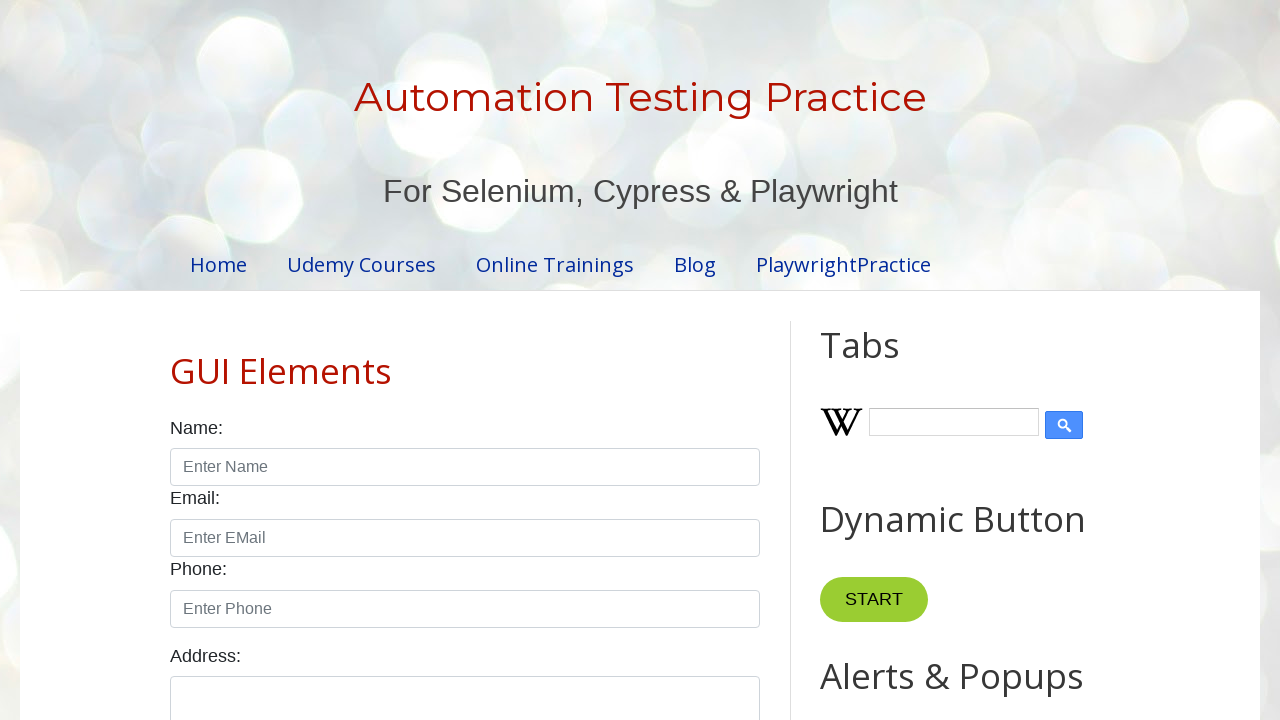

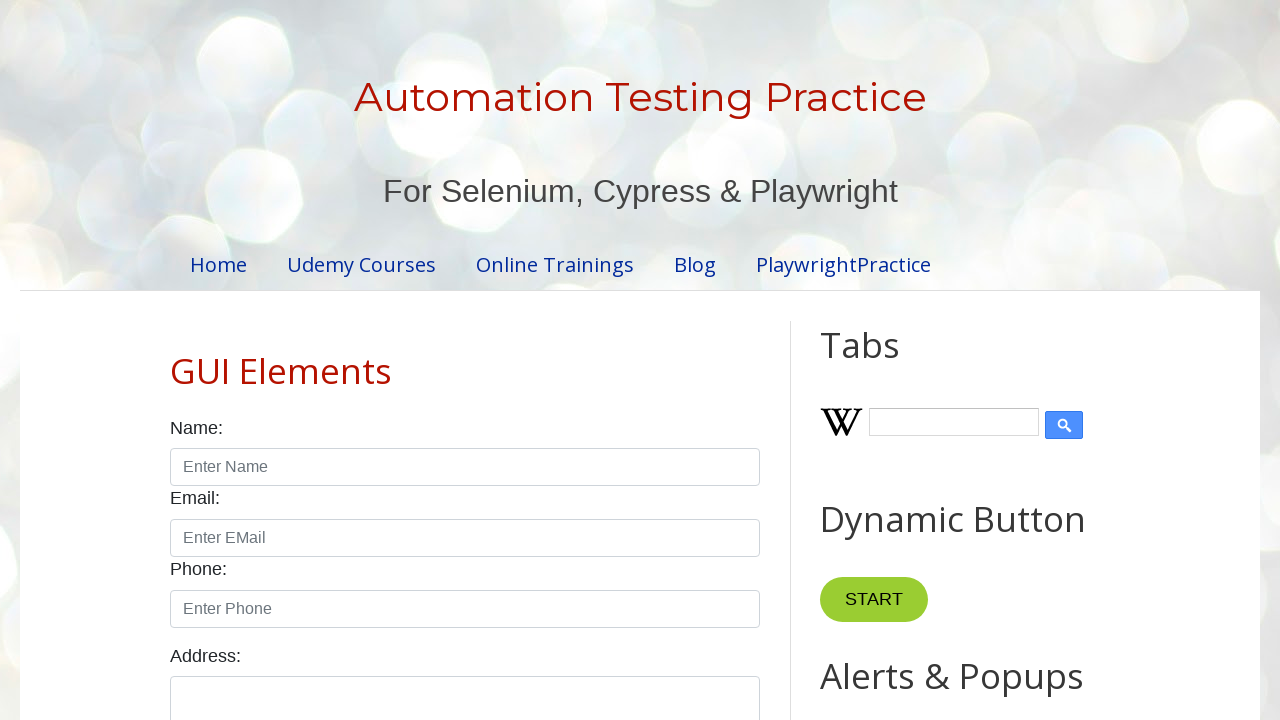